Tests keyboard and mouse input functionality by clicking on a name field, entering text, and clicking a button on a form testing page

Starting URL: https://formy-project.herokuapp.com/keypress

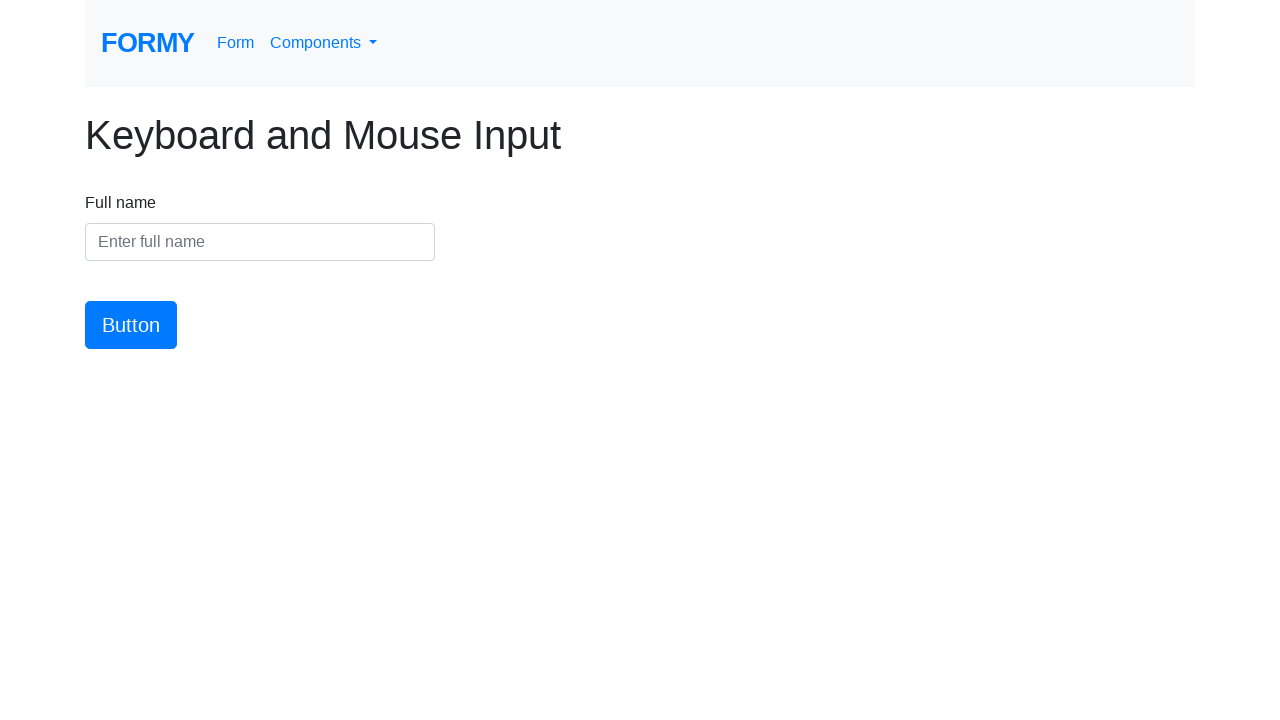

Clicked on the name input field at (260, 242) on #name
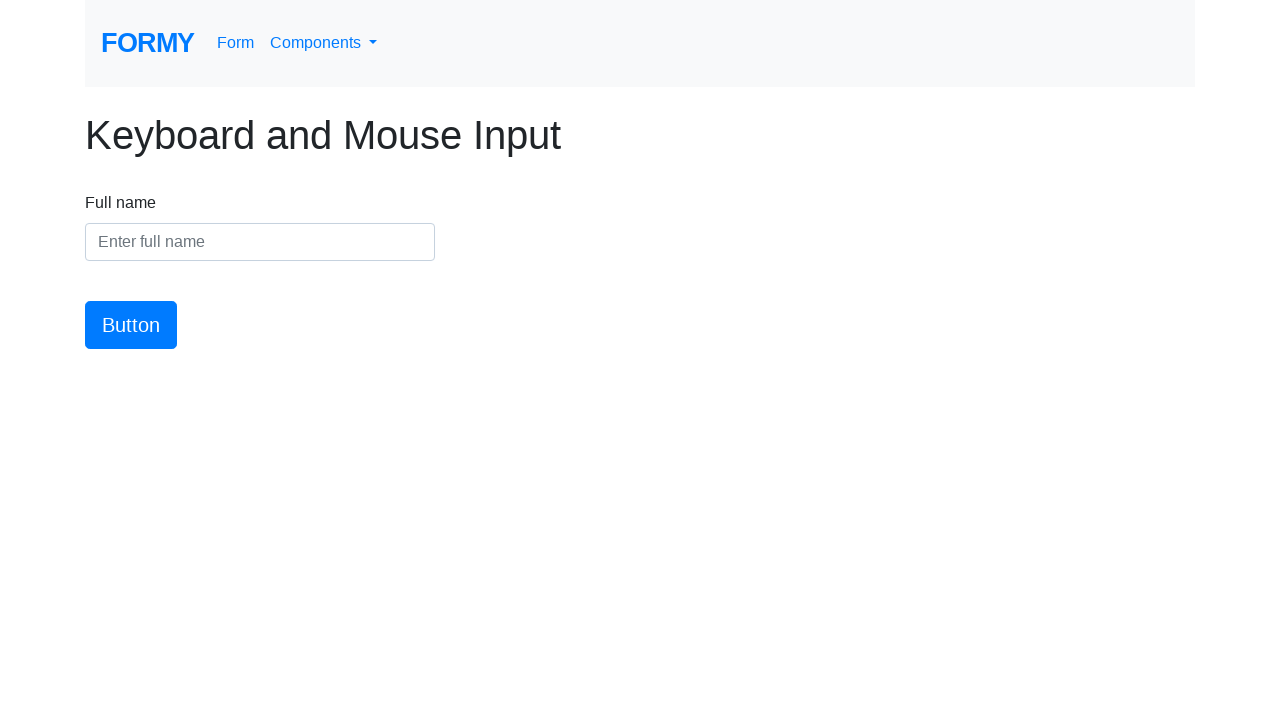

Entered 'This Test' into the name field on #name
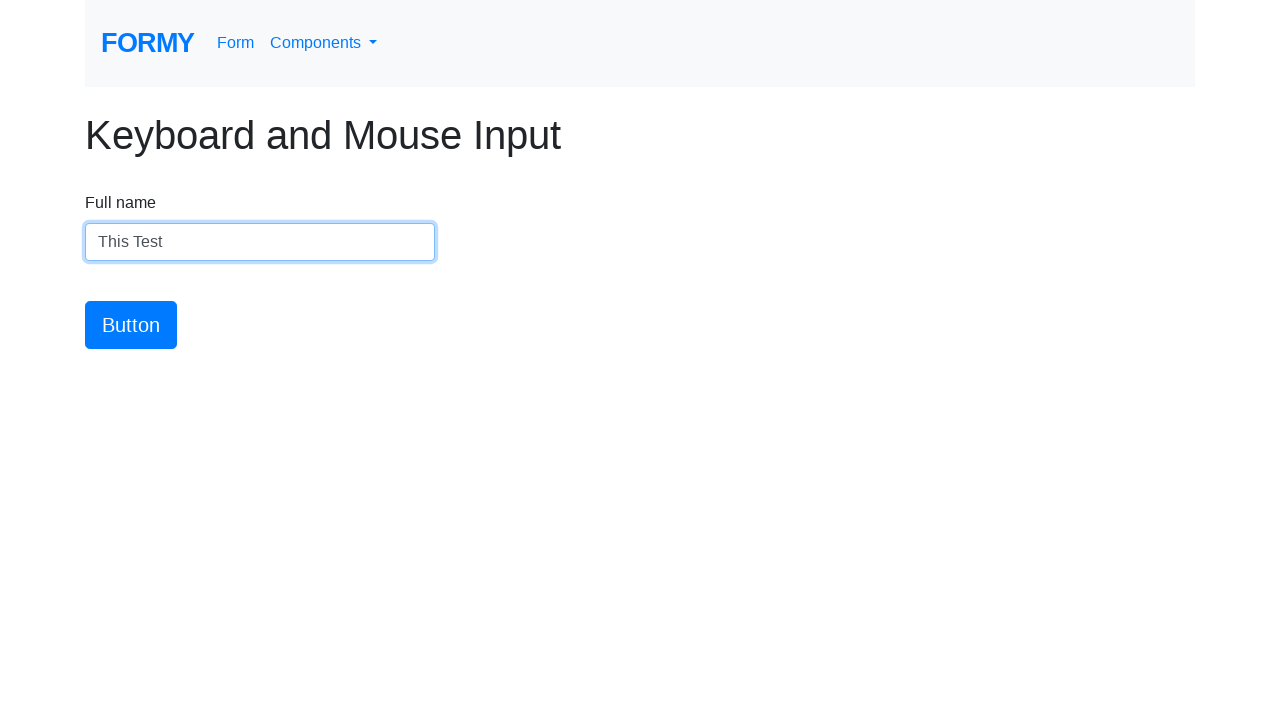

Clicked the submit button at (131, 325) on #button
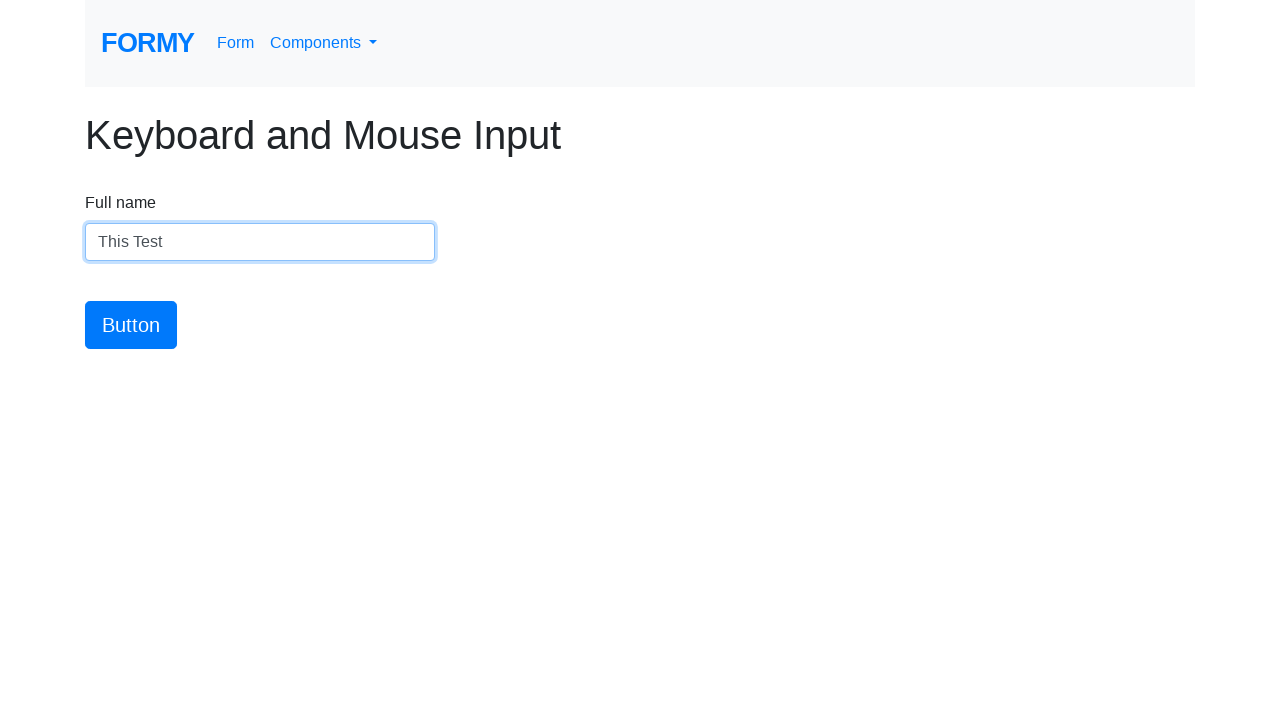

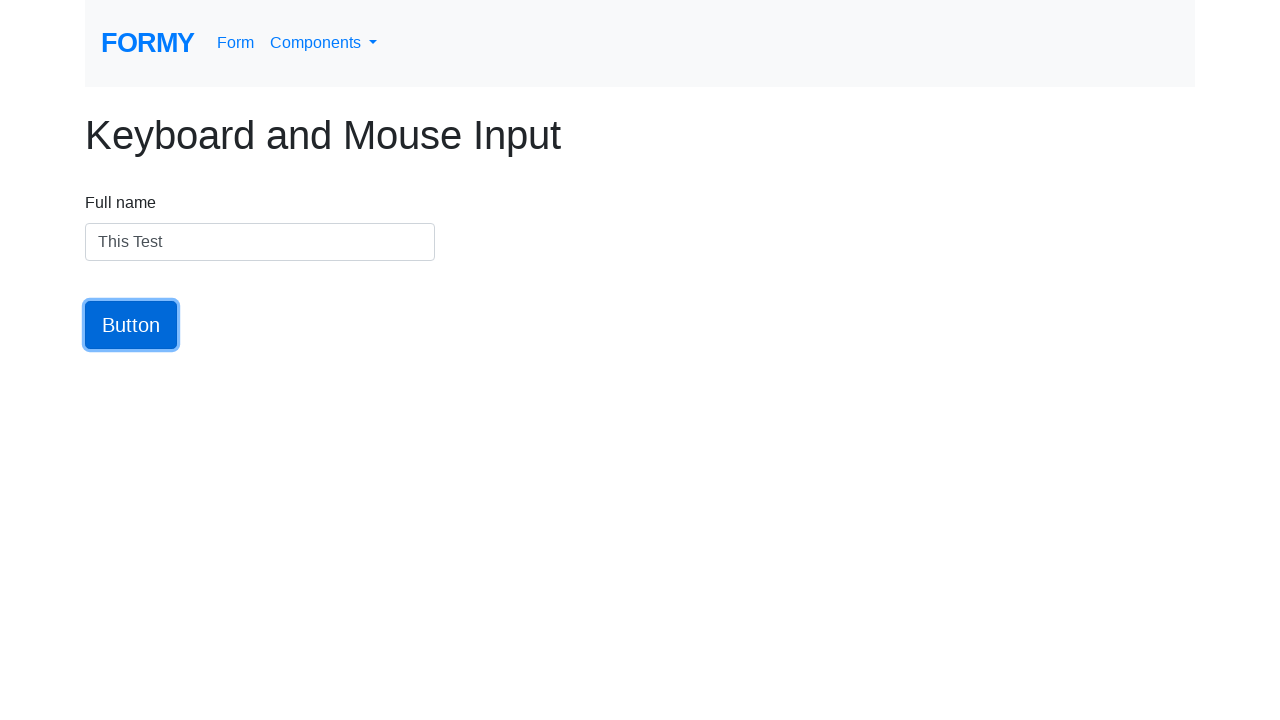